Tests alert and confirm dialog interactions by entering a name, triggering an alert button, accepting it, then triggering a confirm dialog and dismissing it

Starting URL: https://rahulshettyacademy.com/AutomationPractice/

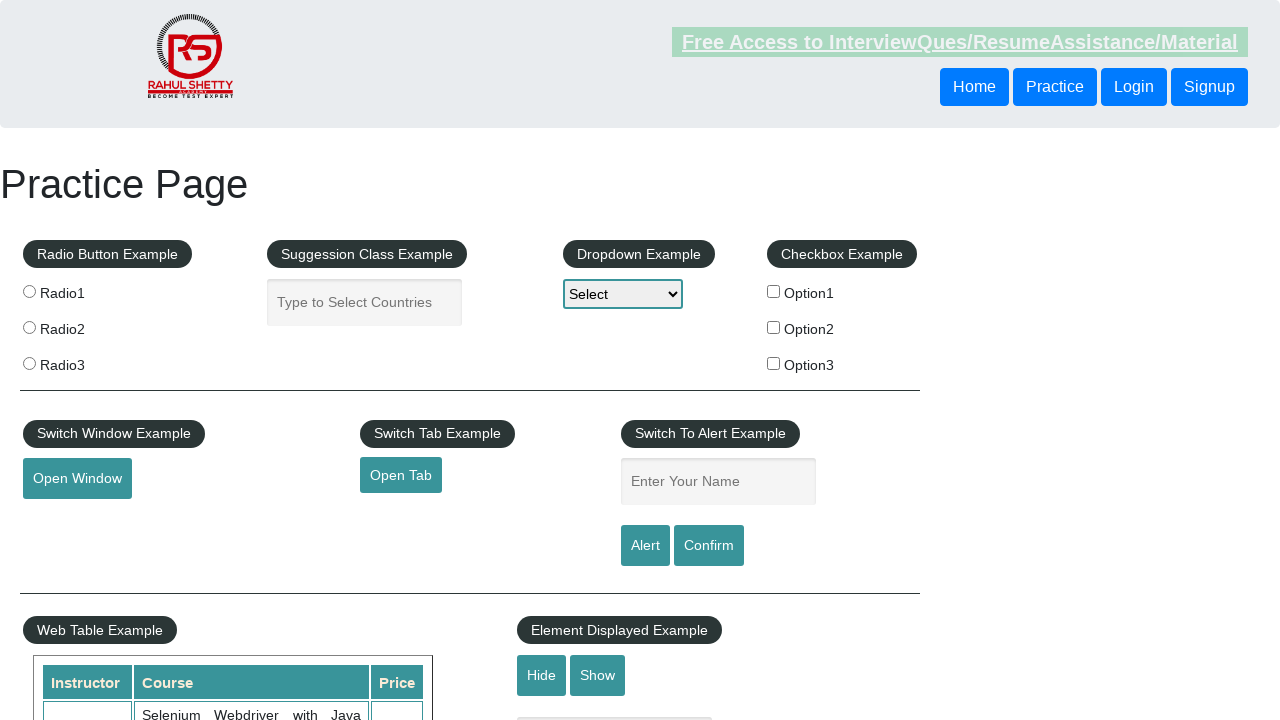

Filled name input field with 'Rahul' on #name
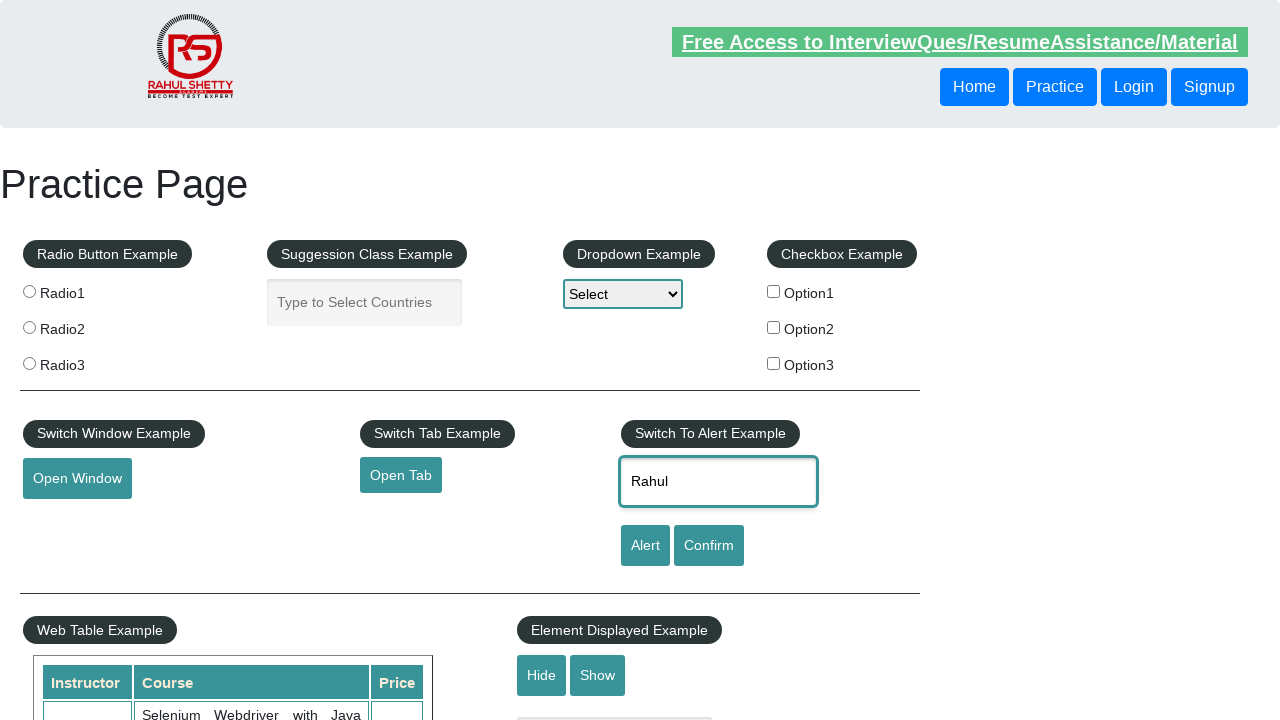

Clicked alert button to trigger alert dialog at (645, 546) on #alertbtn
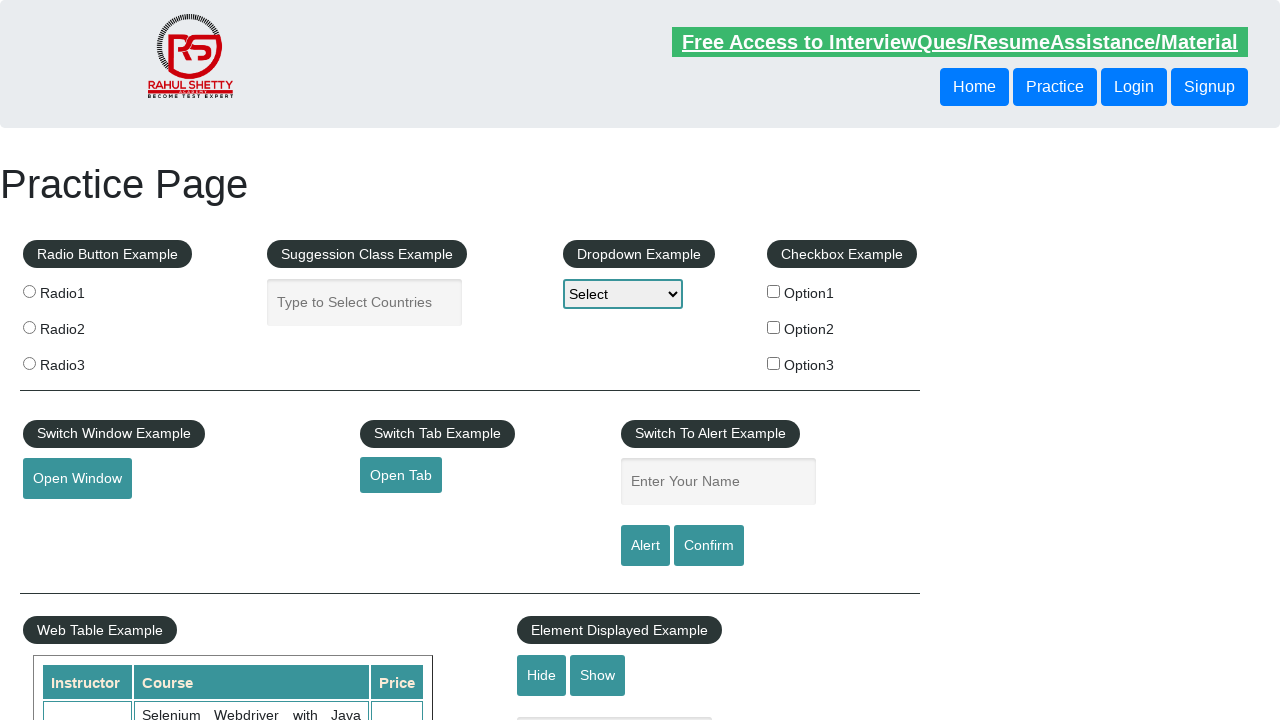

Set up dialog handler and accepted alert dialog
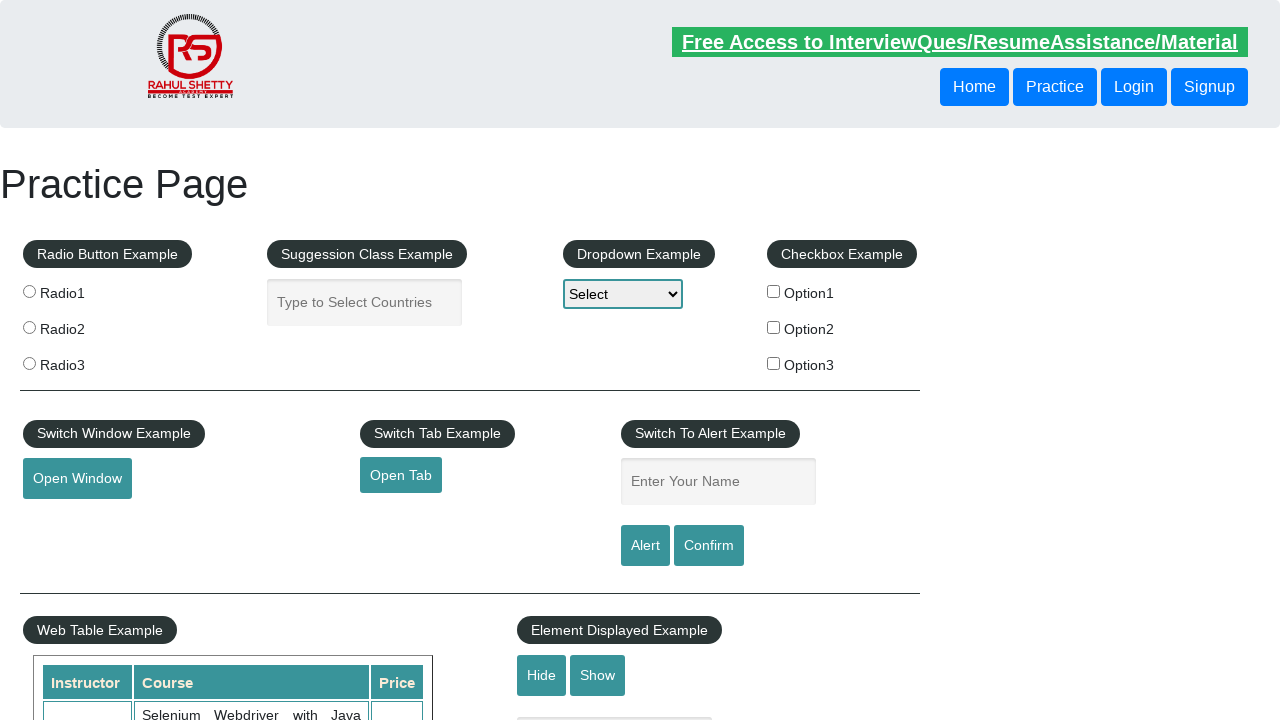

Clicked confirm button to trigger confirm dialog at (709, 546) on #confirmbtn
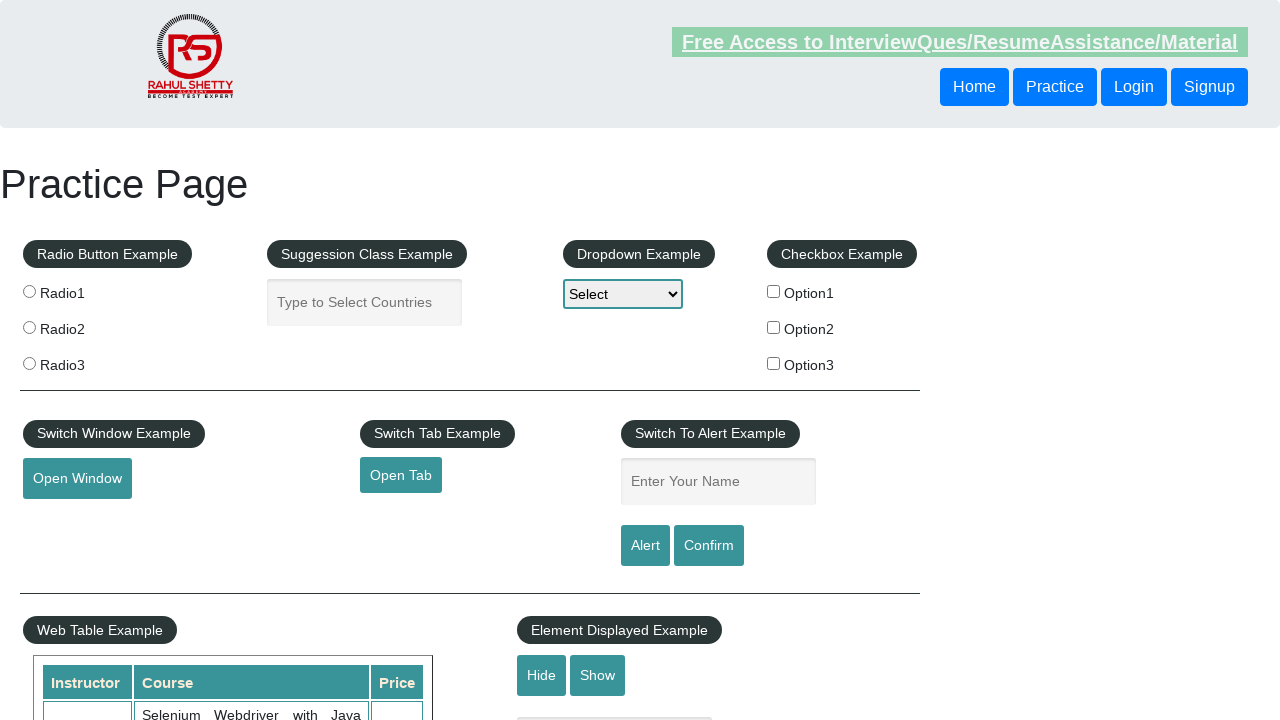

Set up dialog handler and dismissed confirm dialog
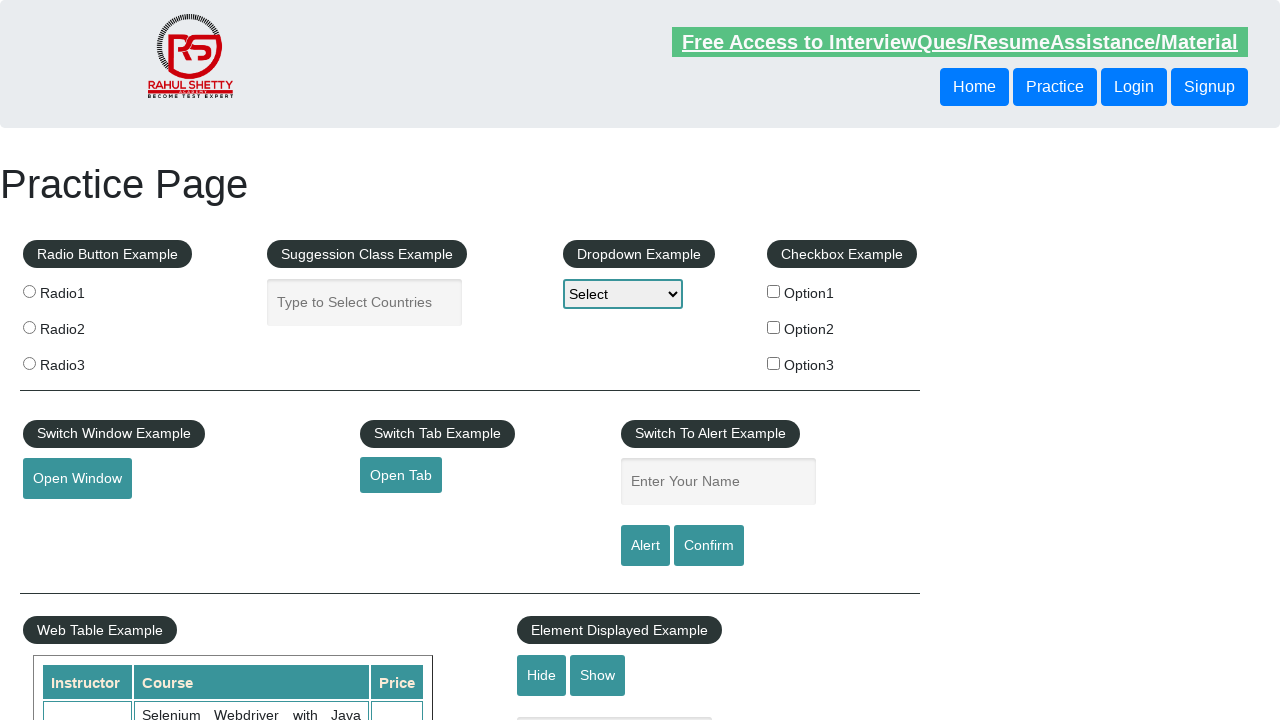

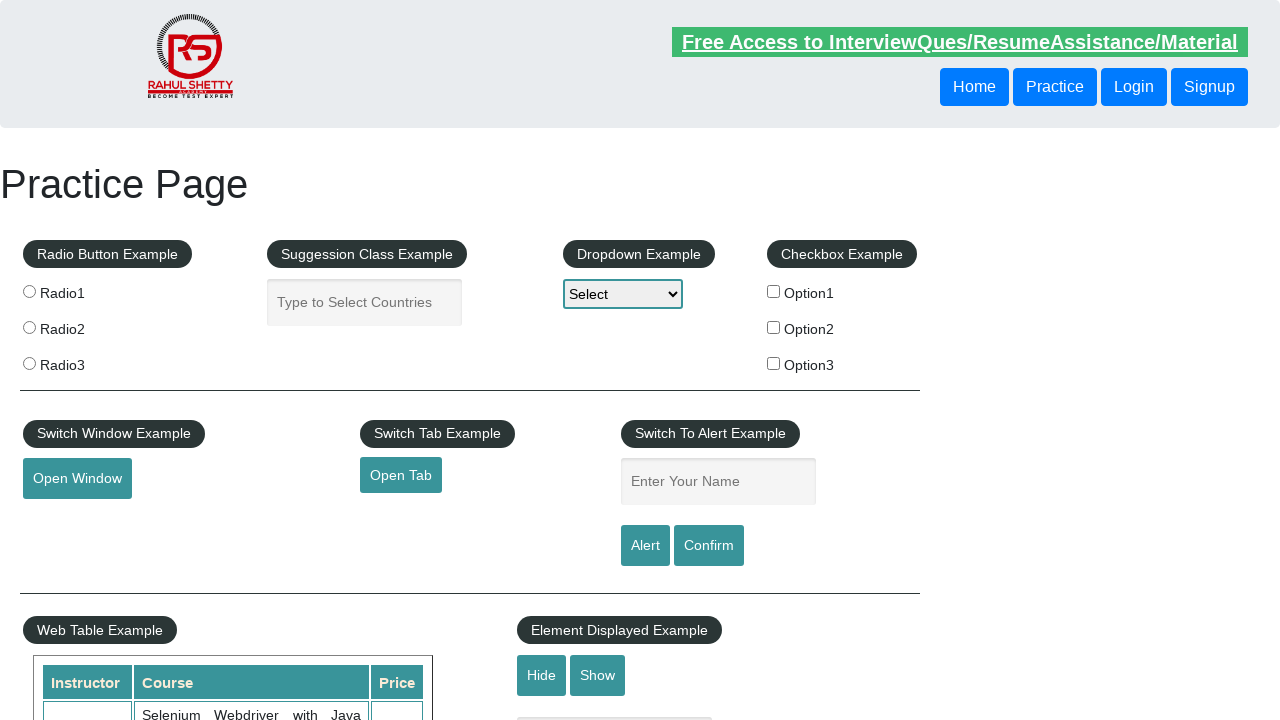